Tests iframe handling and form submission by switching to an iframe, filling out a registration form with personal details, and submitting it

Starting URL: https://www.hyrtutorials.com/p/frames-practice.html

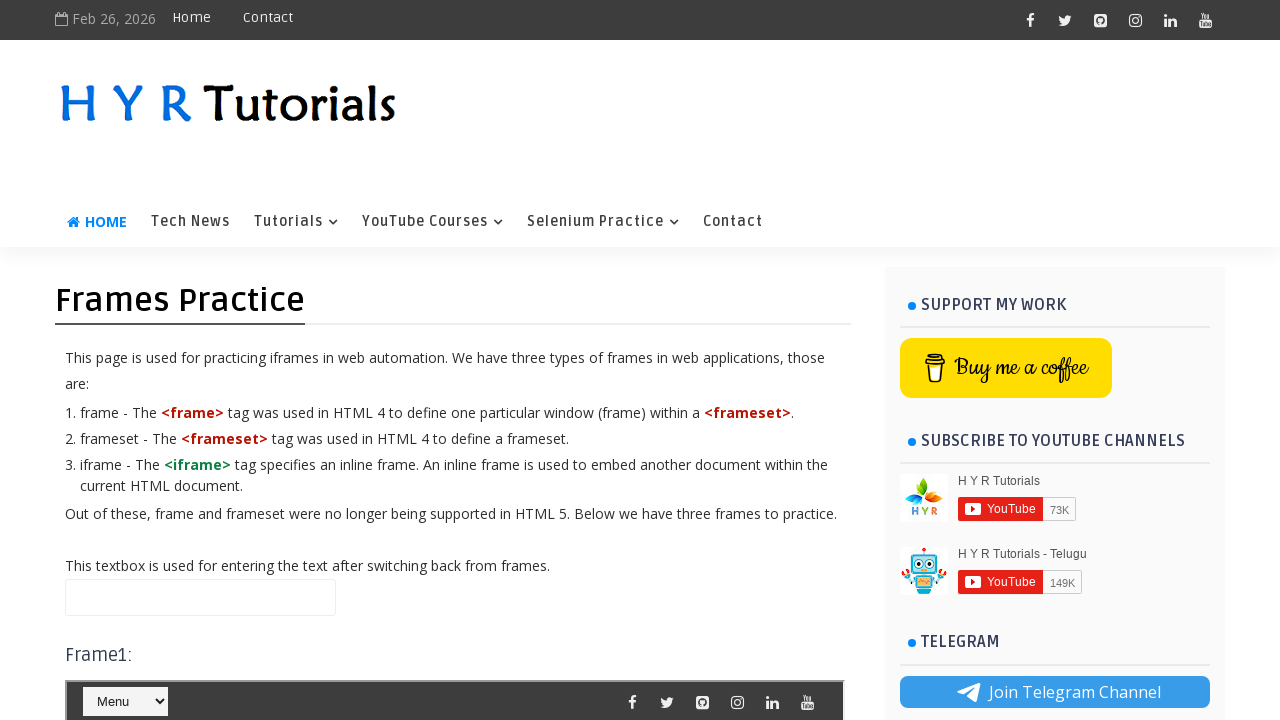

Scrolled to iframe element with id 'frm2'
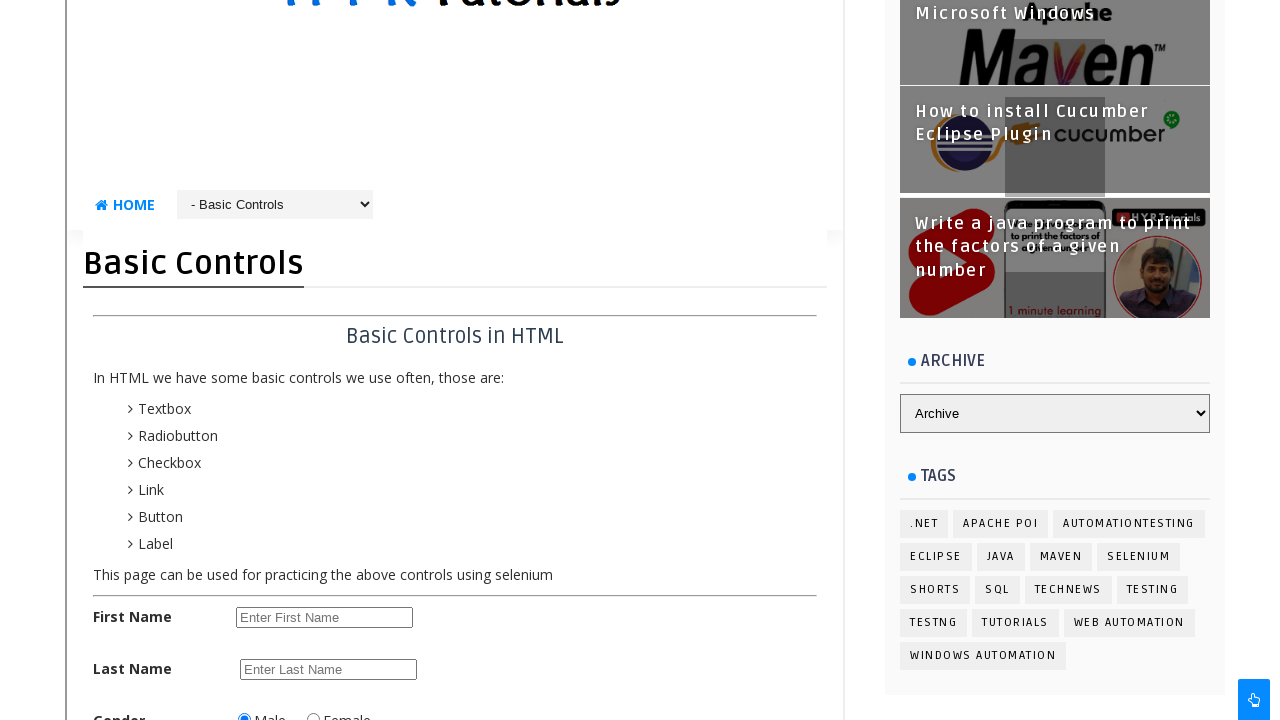

Switched to iframe with id 'frm2'
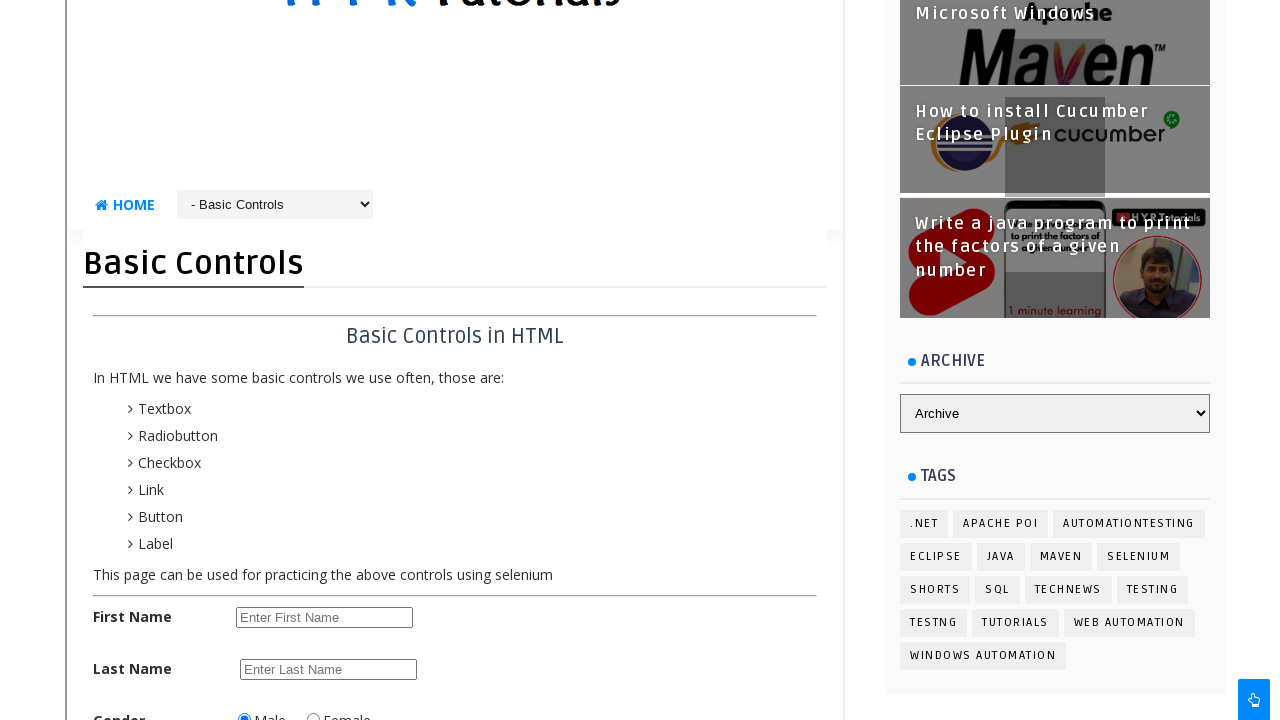

Filled first name field with 'Lolo' on #frm2 >> internal:control=enter-frame >> #firstName
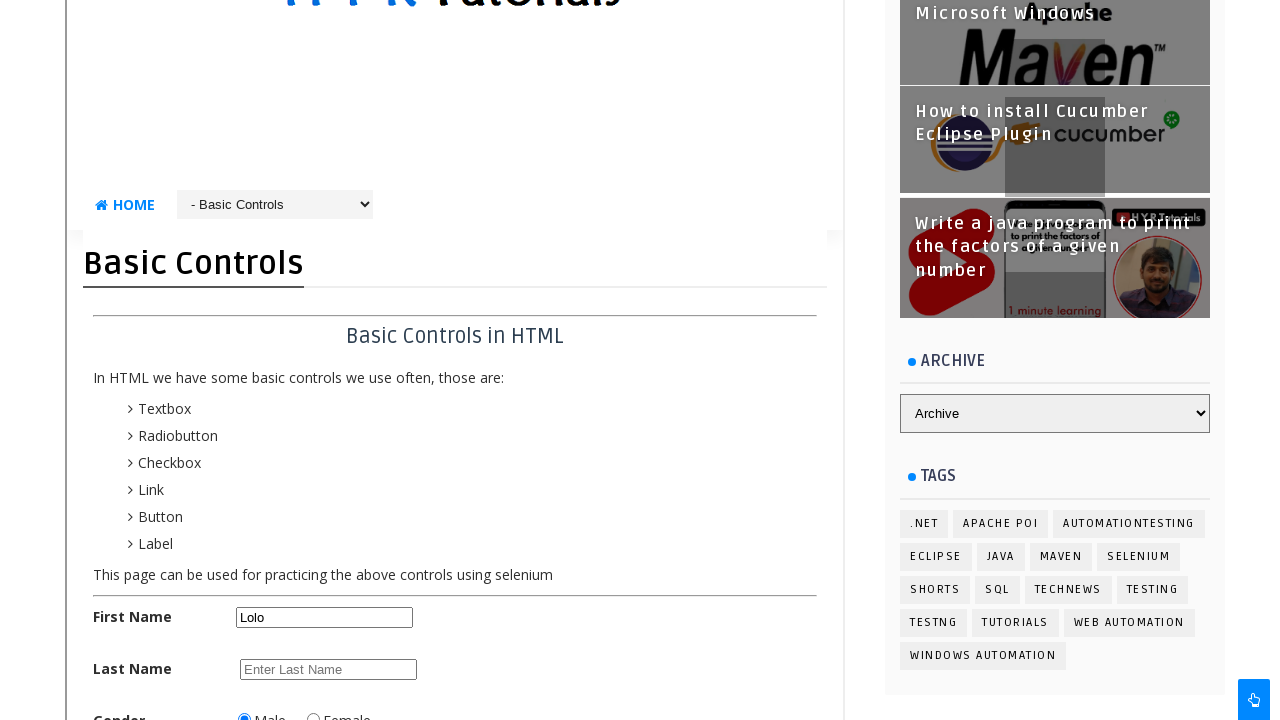

Filled last name field with 'Polo' on #frm2 >> internal:control=enter-frame >> #lastName
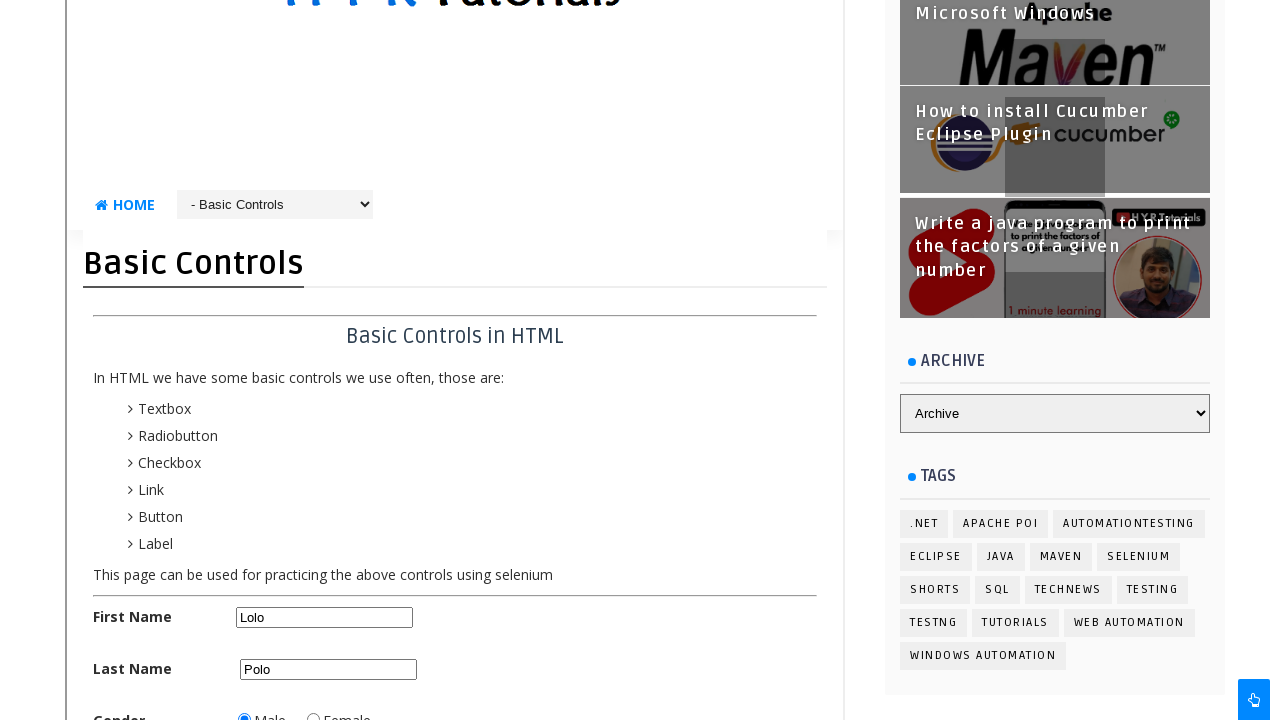

Selected male gender radio button at (244, 714) on #frm2 >> internal:control=enter-frame >> #malerb
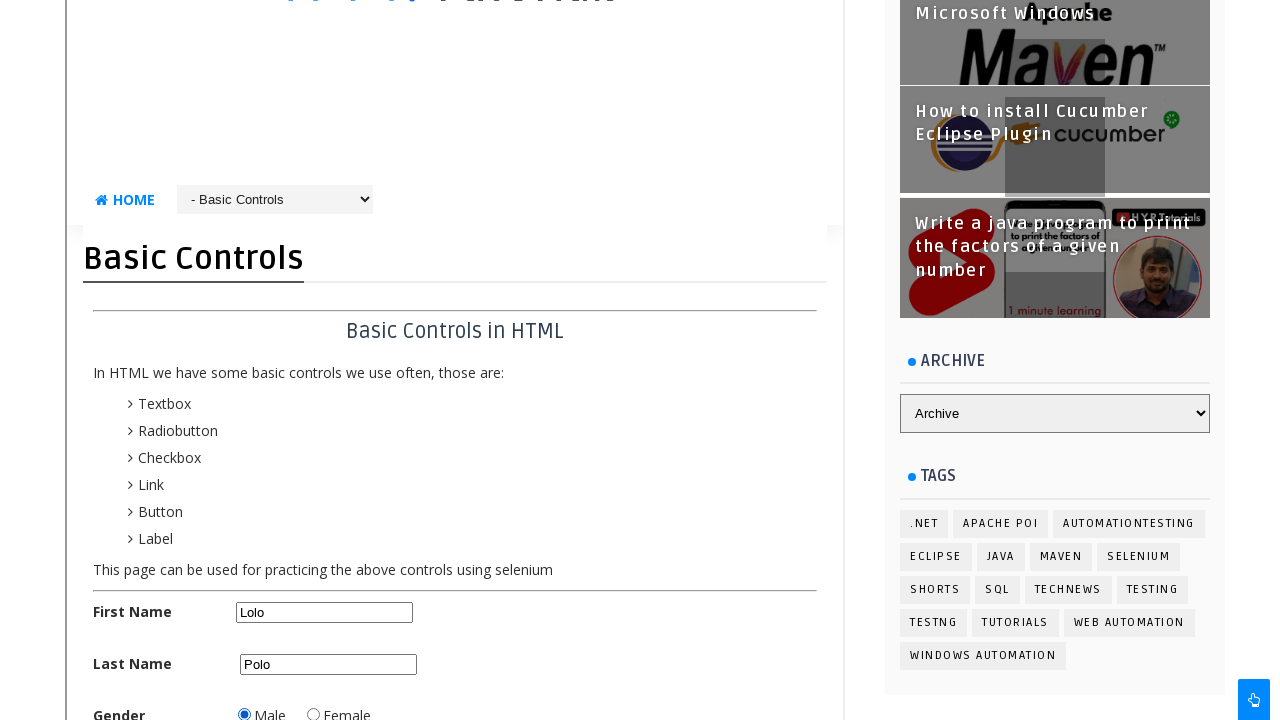

Checked English language checkbox at (244, 360) on #frm2 >> internal:control=enter-frame >> #englishchbx
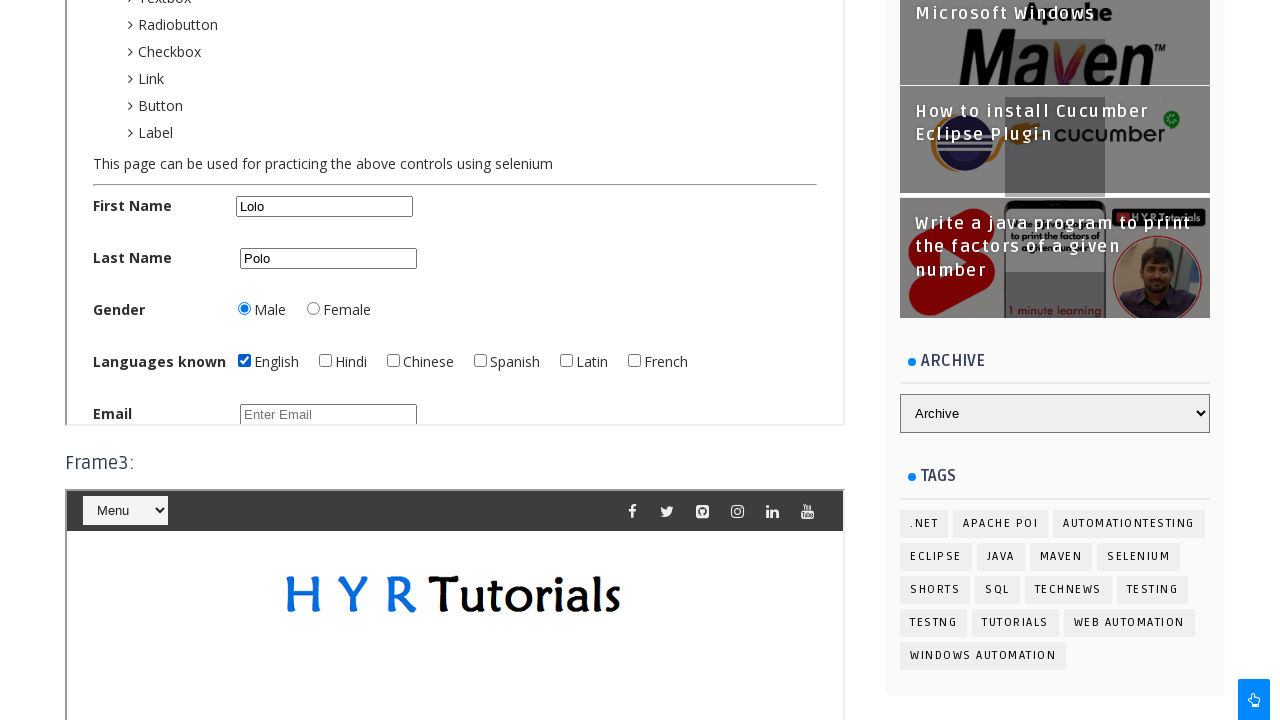

Filled email field with 'LoloPolo123@gmail.com' on #frm2 >> internal:control=enter-frame >> #email
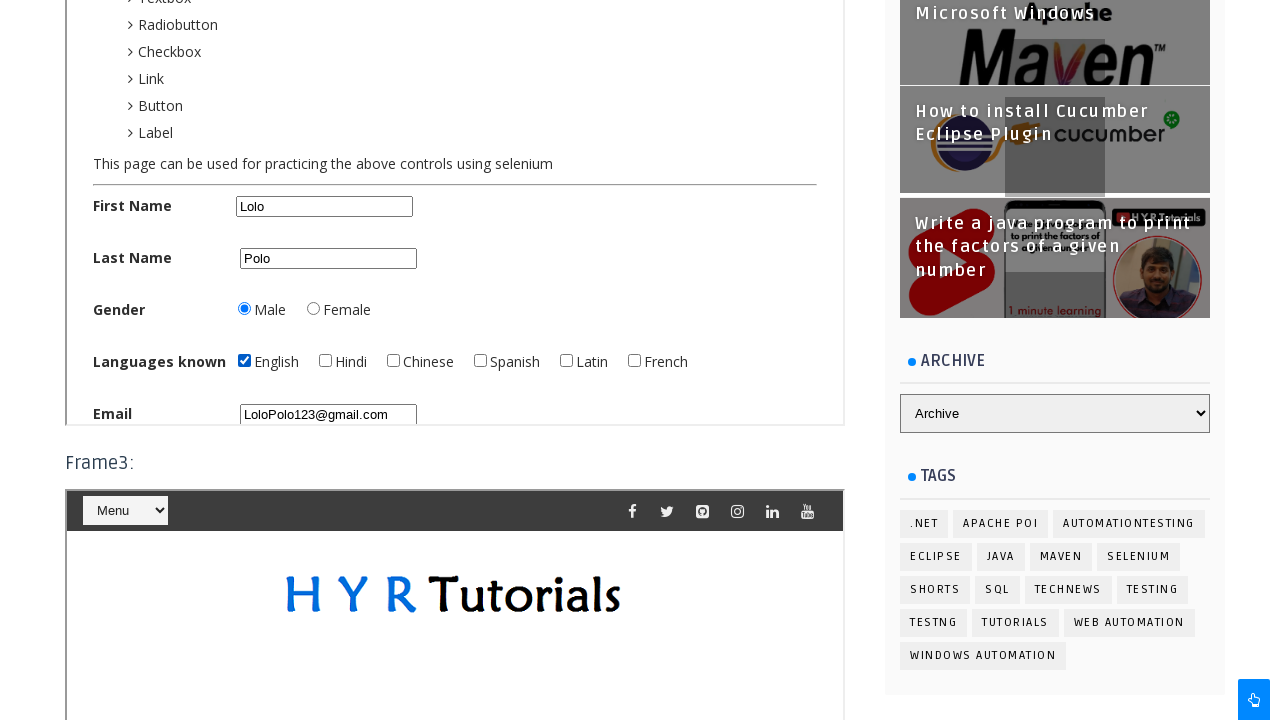

Filled password field with 'LoloPolo123' on #frm2 >> internal:control=enter-frame >> #password
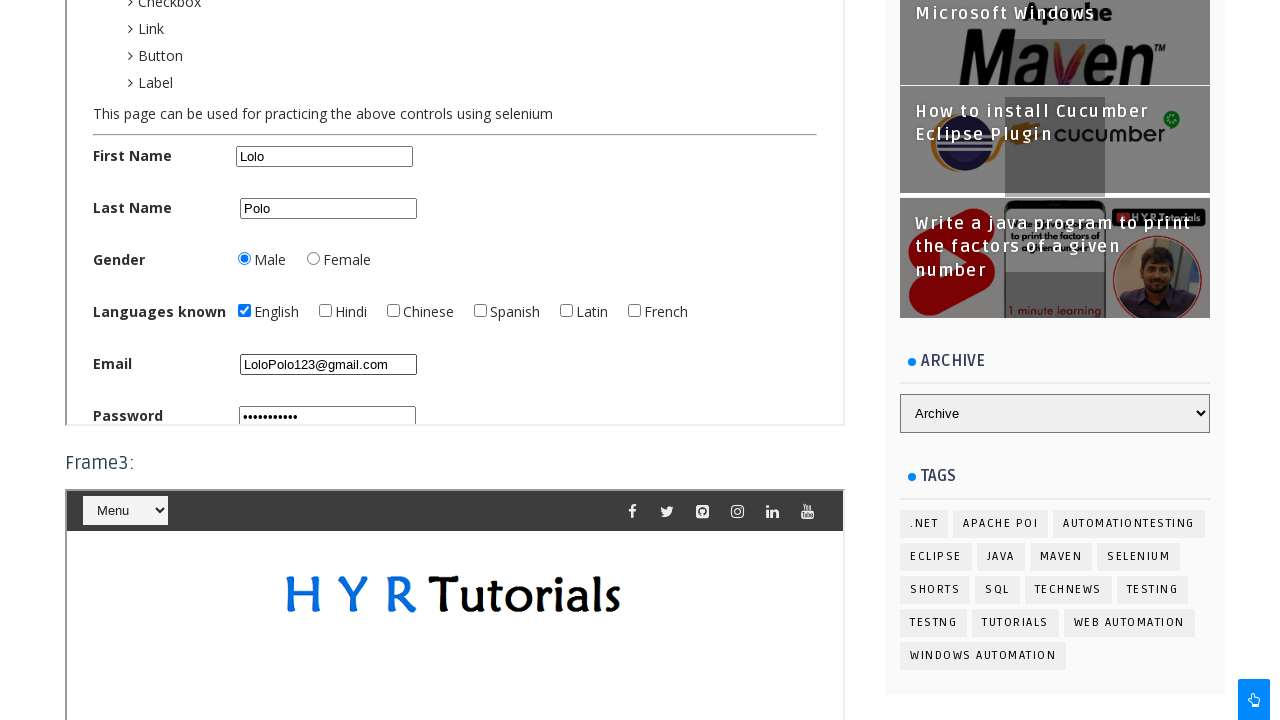

Clicked register button to submit form at (268, 360) on #frm2 >> internal:control=enter-frame >> xpath=//*[@id='registerbtn']
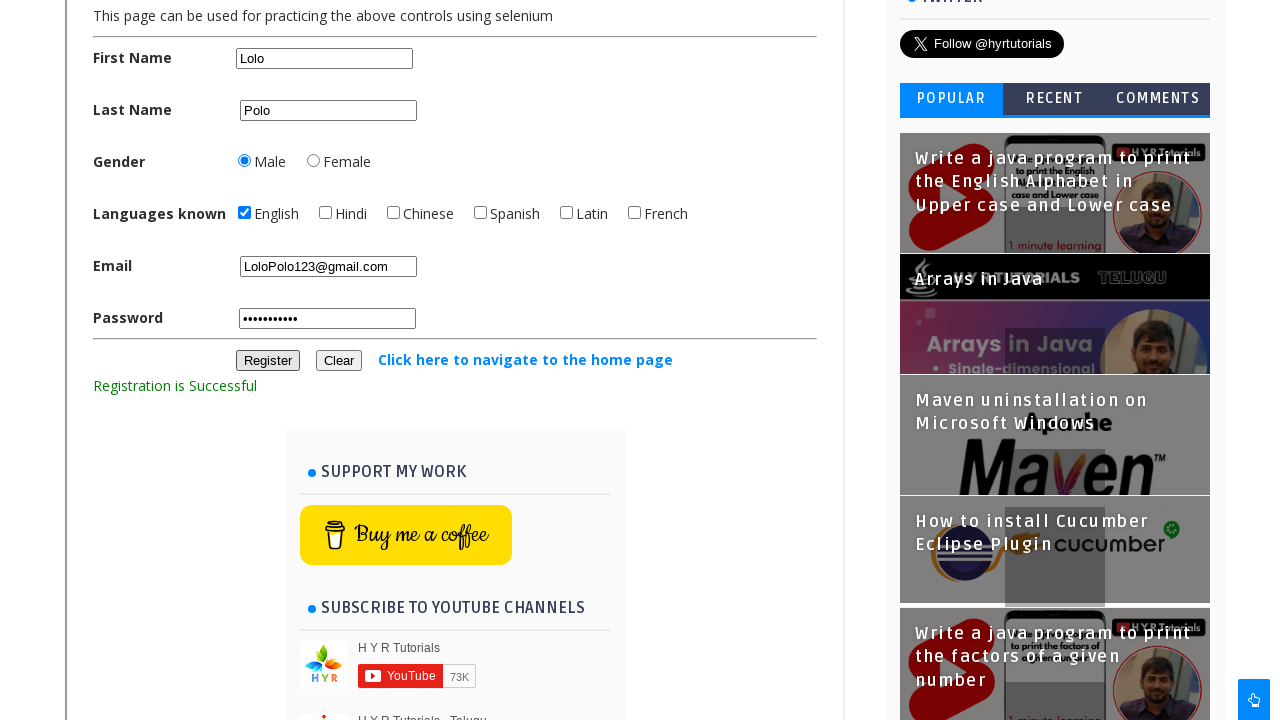

Waited 2 seconds for registration to complete
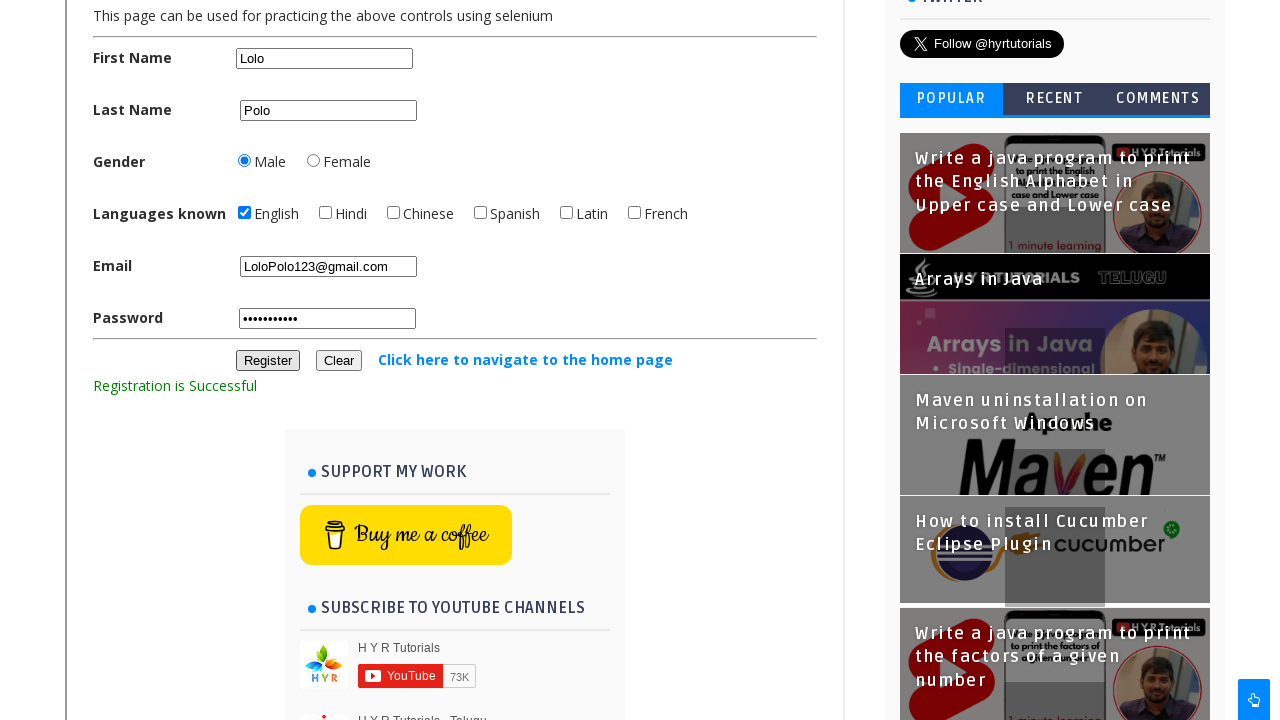

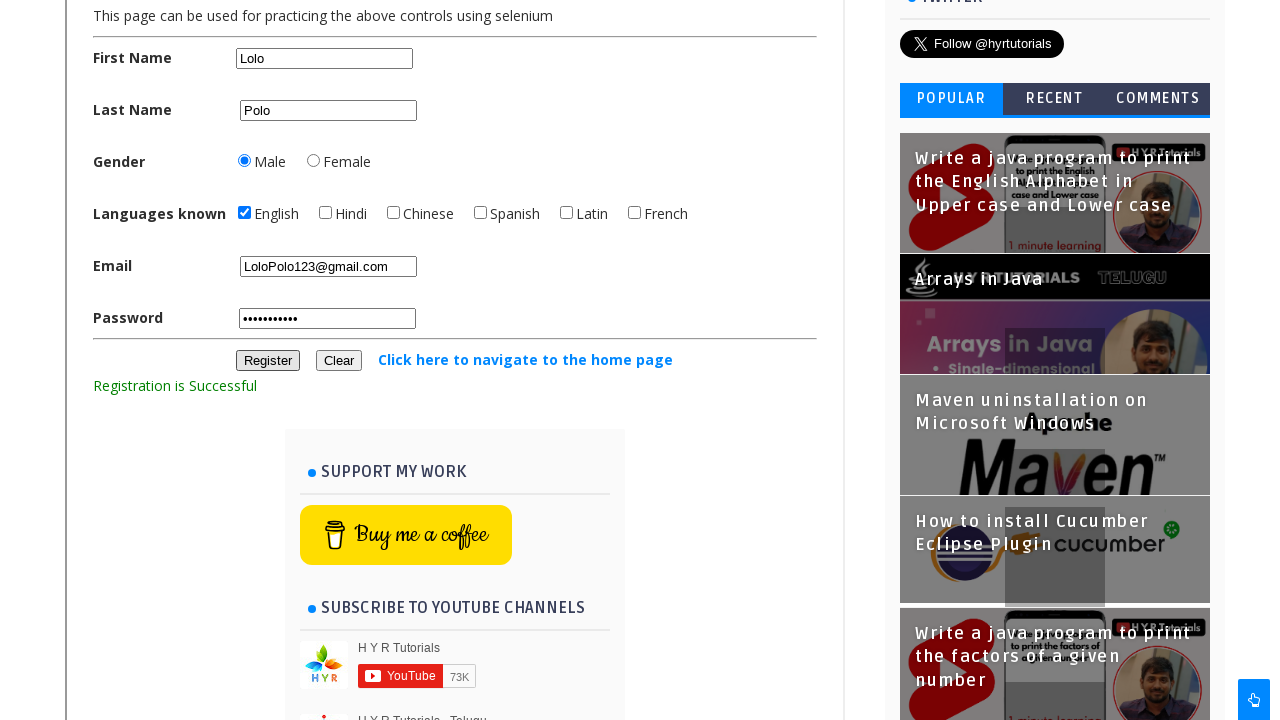